Tests YouTube search functionality by searching for "cypress" keyword and waiting for results

Starting URL: https://www.youtube.com/

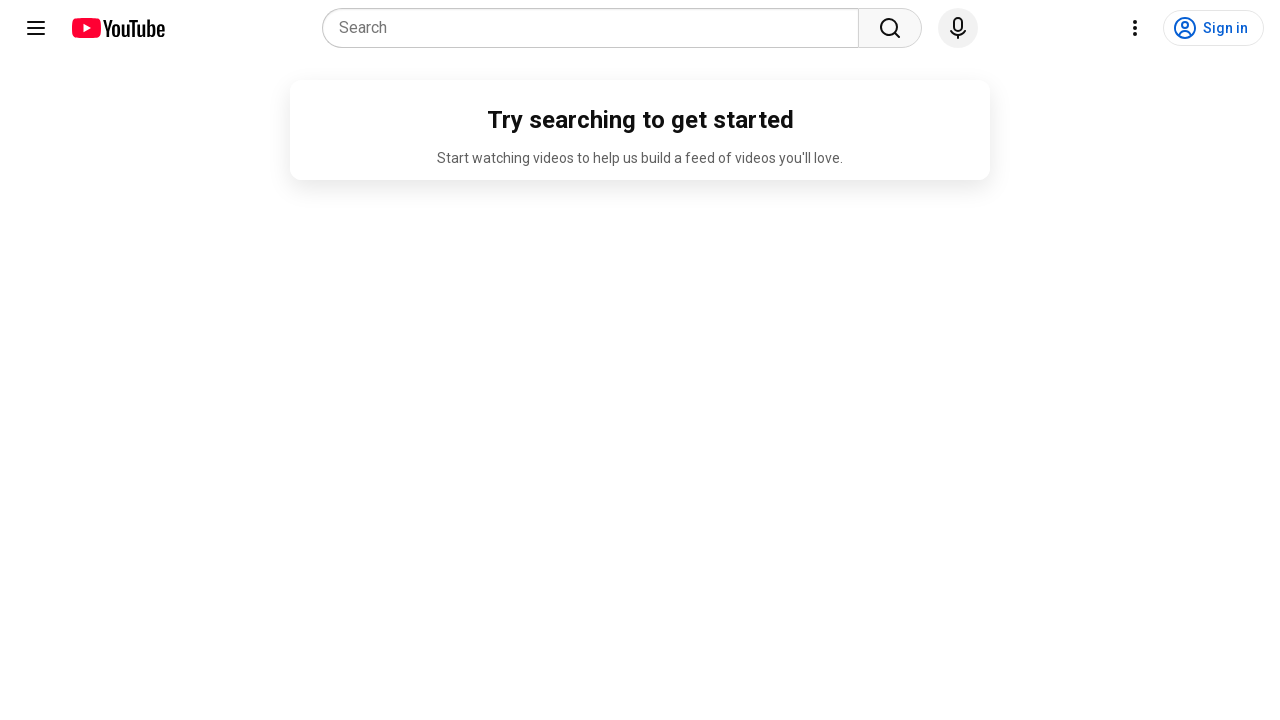

Clicked on YouTube search box at (596, 28) on internal:attr=[placeholder="Search"i]
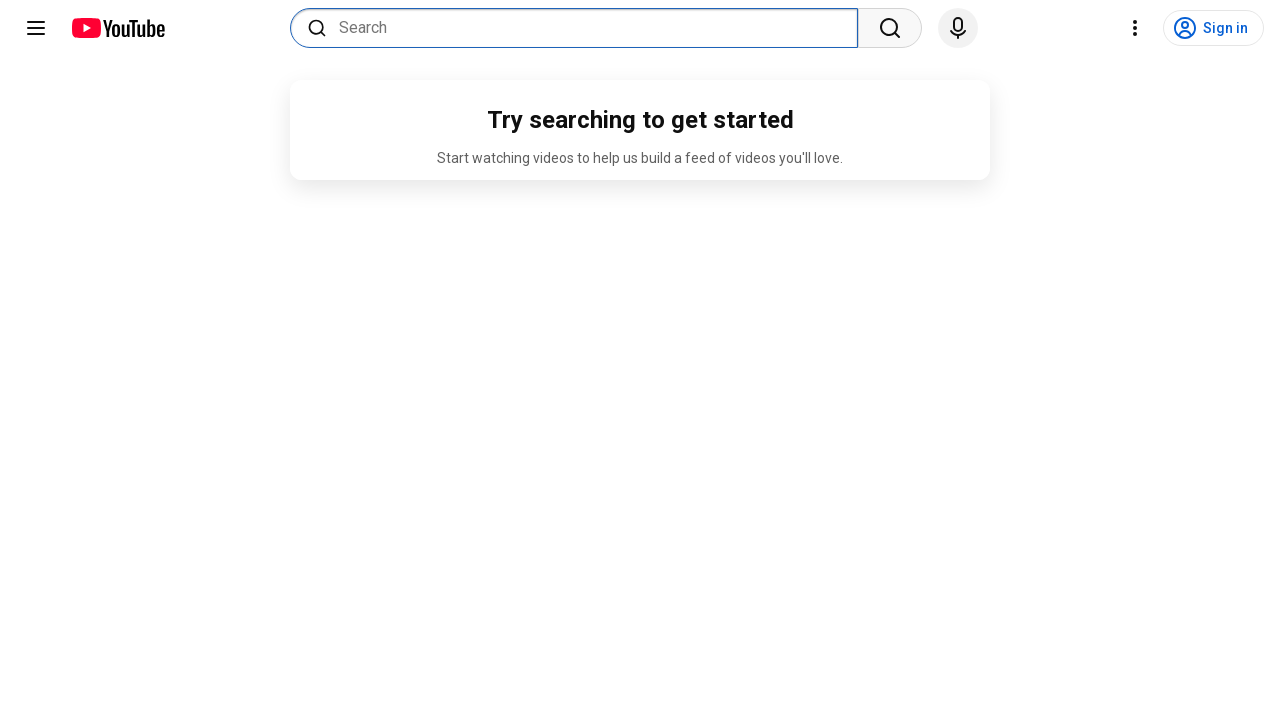

Filled search box with 'cypress' keyword on internal:attr=[placeholder="Search"i]
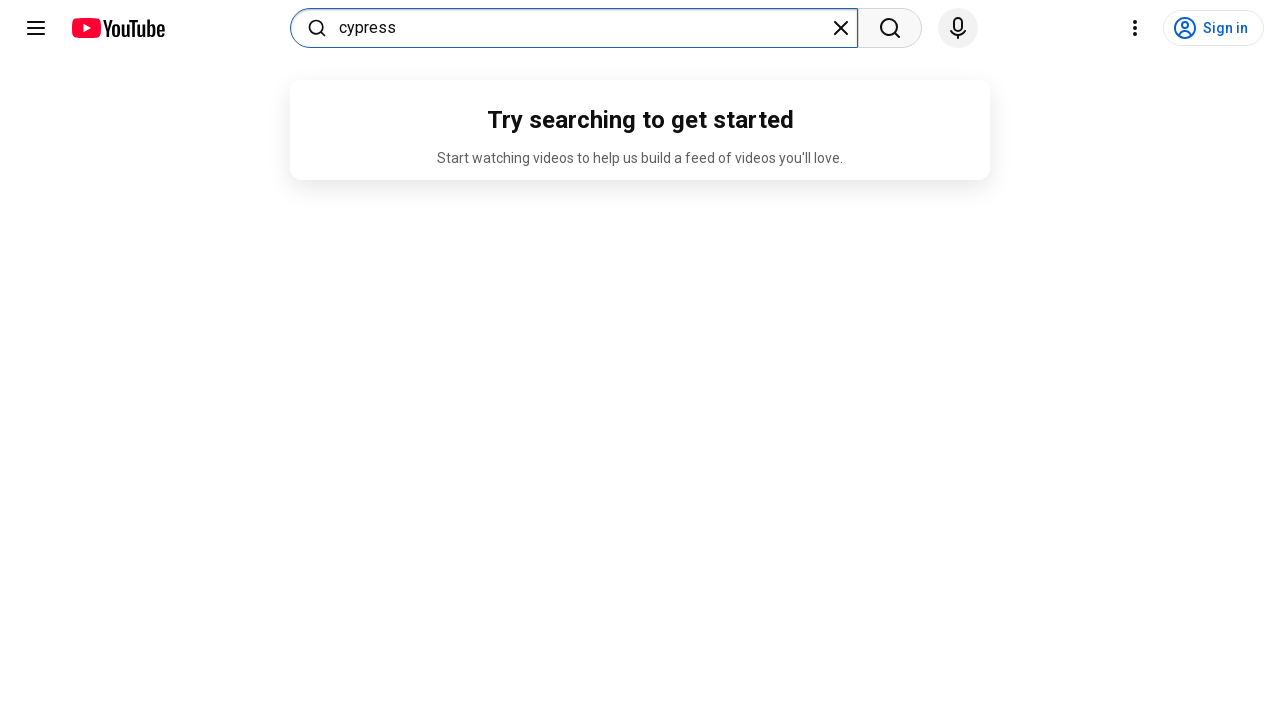

Pressed Enter to submit search for 'cypress' on internal:attr=[placeholder="Search"i]
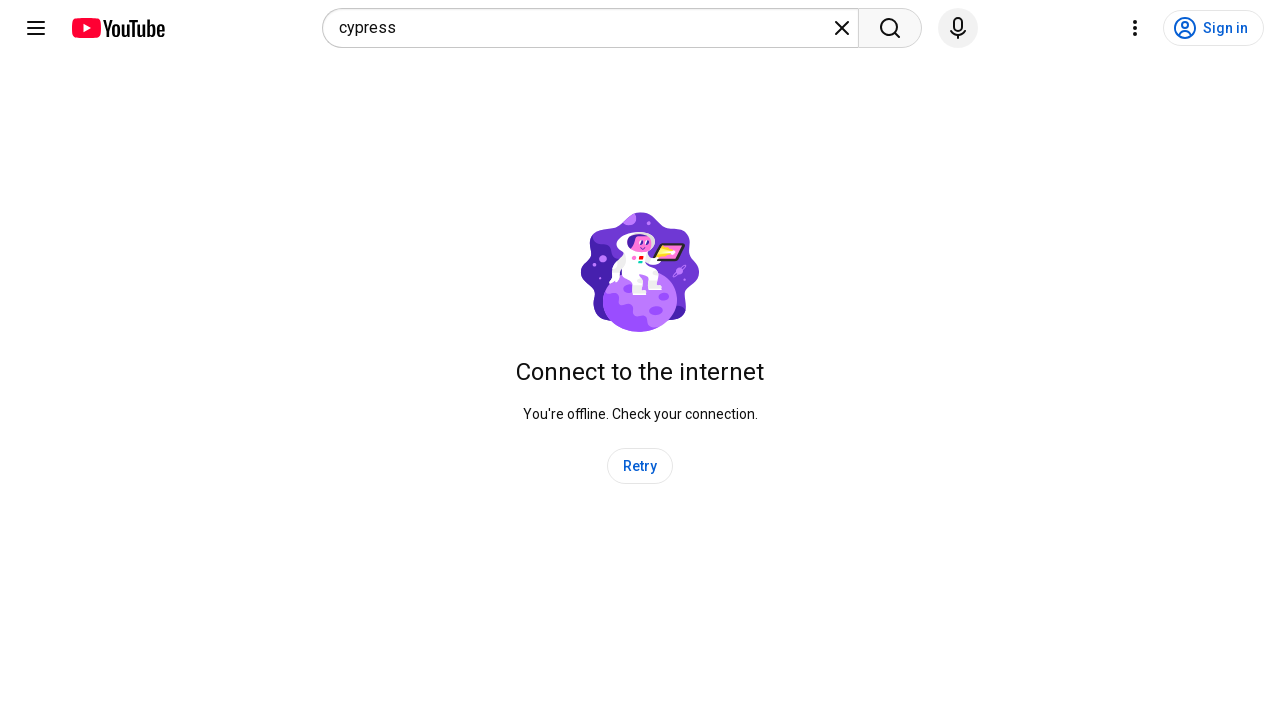

Waited for YouTube search results to load
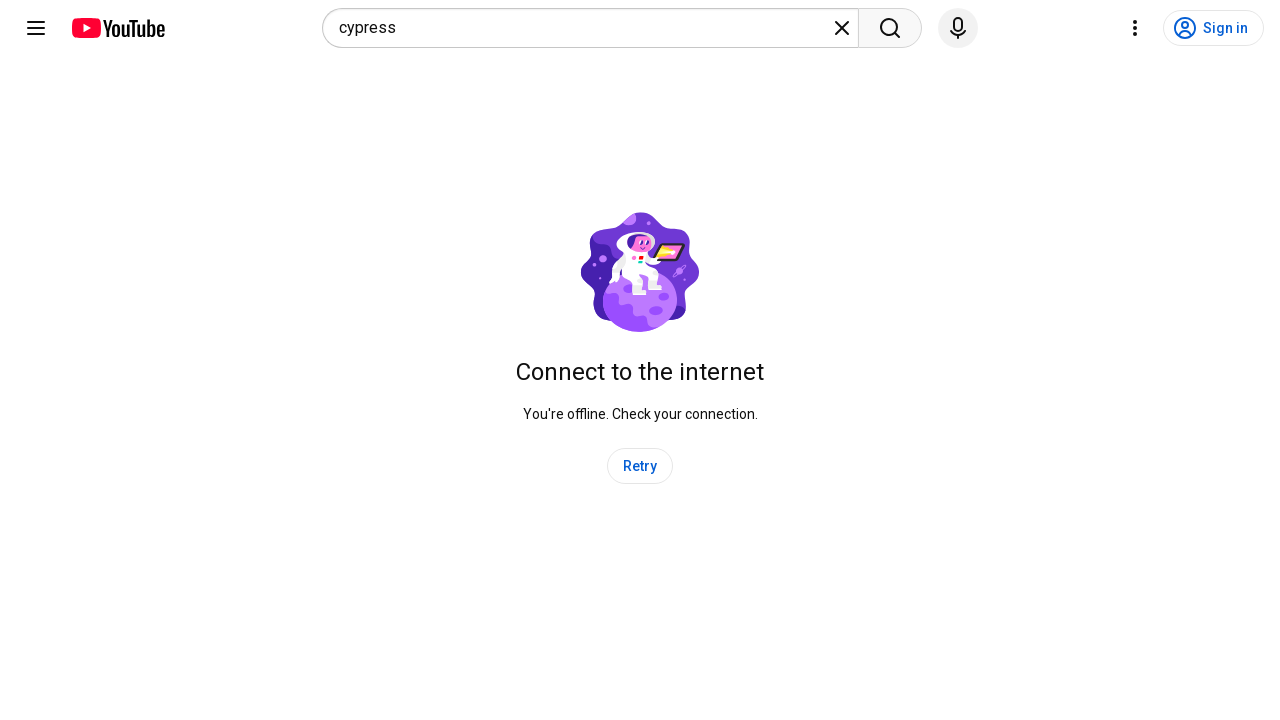

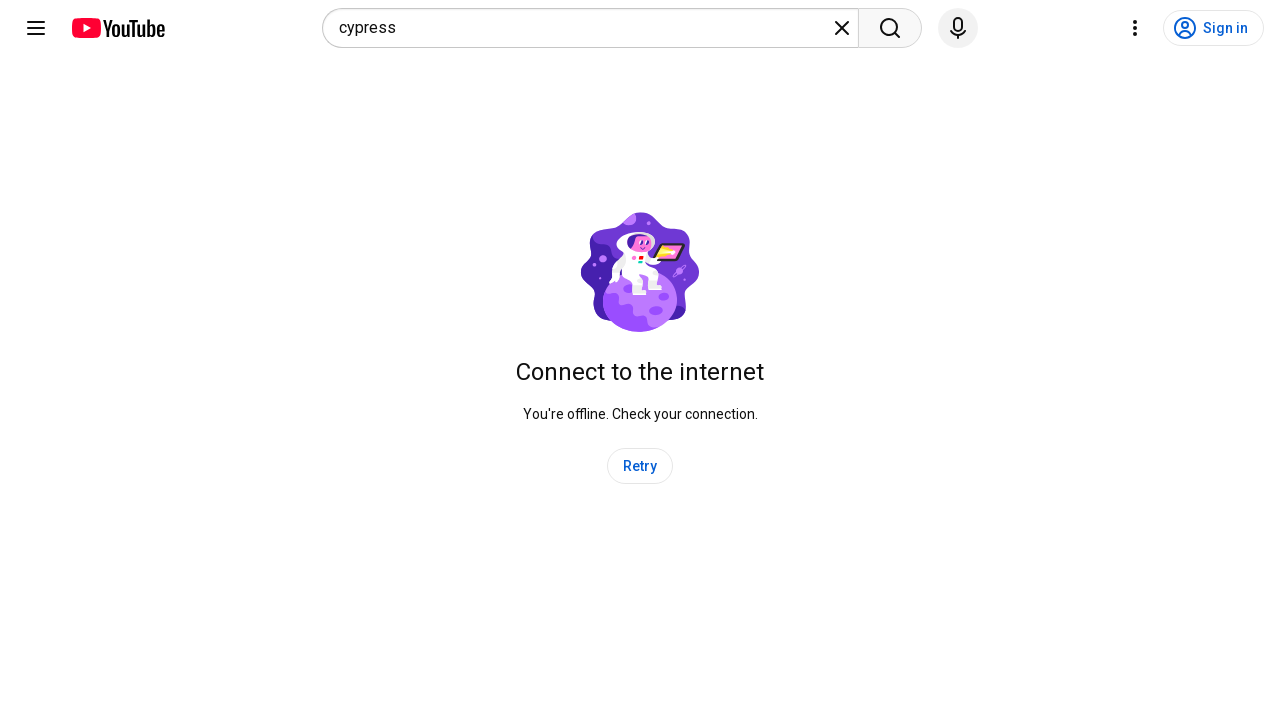